Navigates to ShopClues wholesale page, hovers over the Mobile and Electronics menu item, and verifies that submenu items are accessible

Starting URL: https://www.shopclues.com/wholesale.html

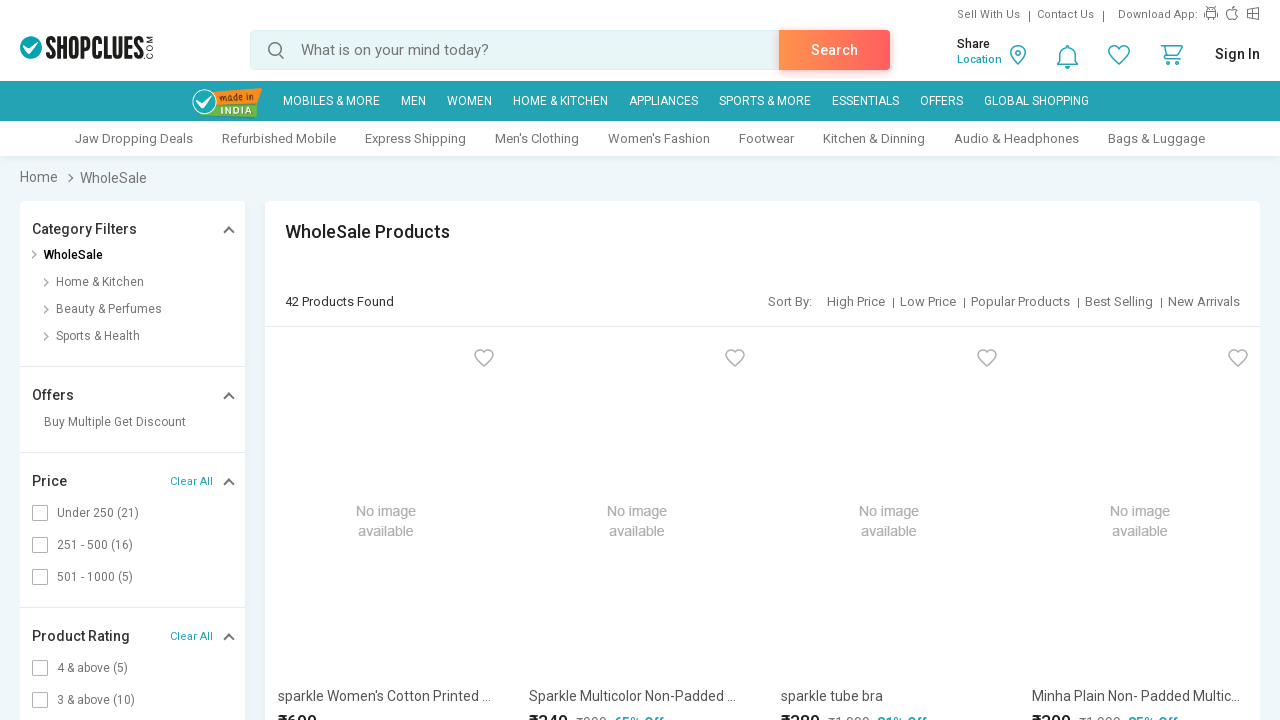

Hovered over Mobile and Electronics menu item at (331, 101) on li#nav_44
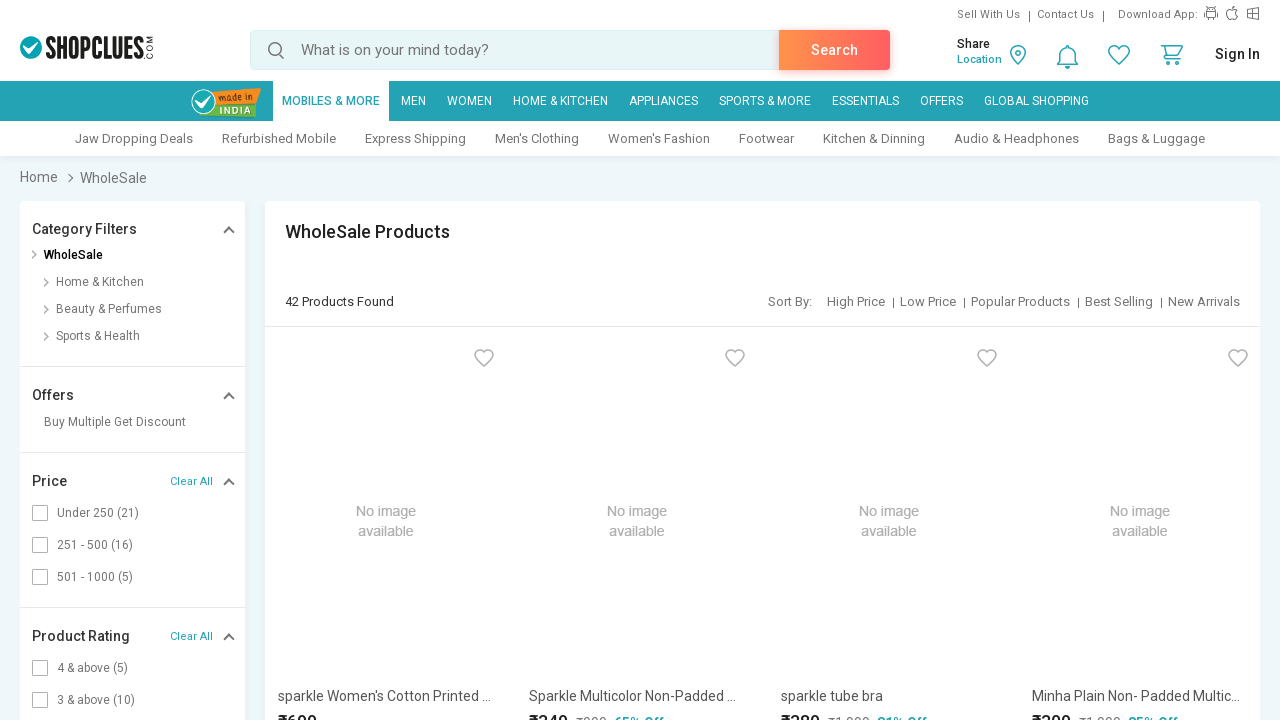

Submenu appeared with Apple link visible
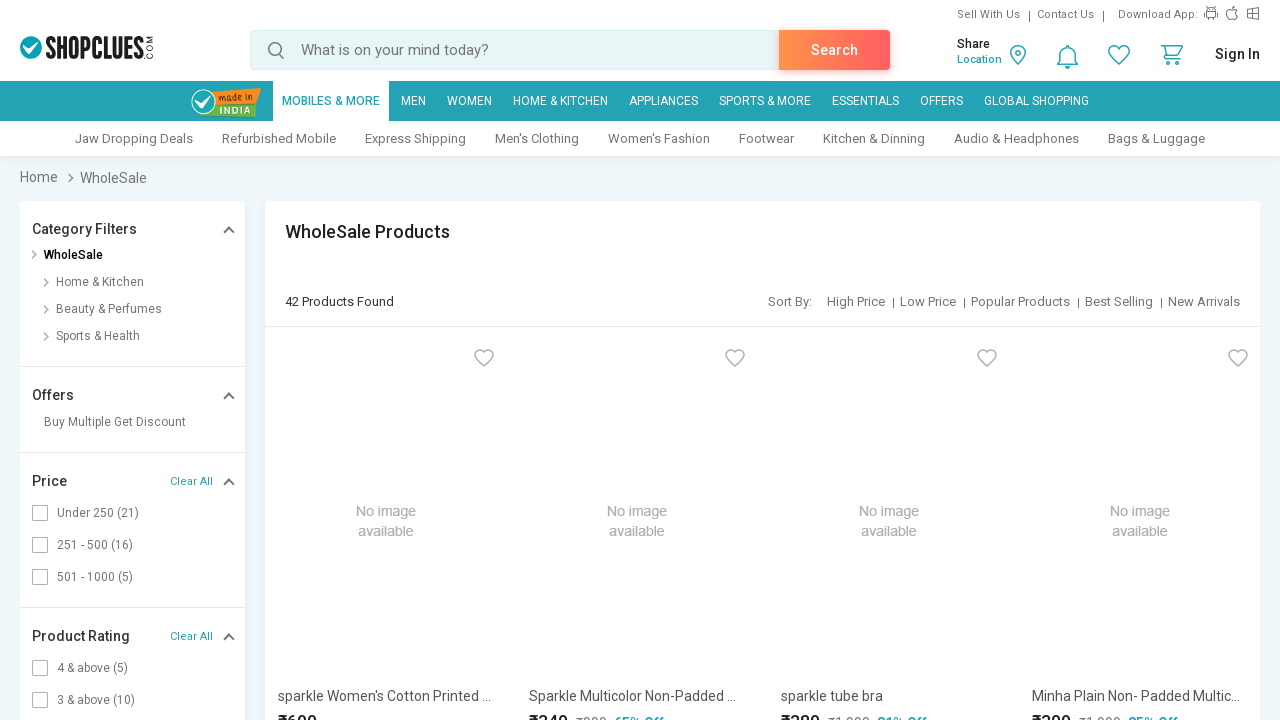

Retrieved Apple link text: Kitchen & Dinning
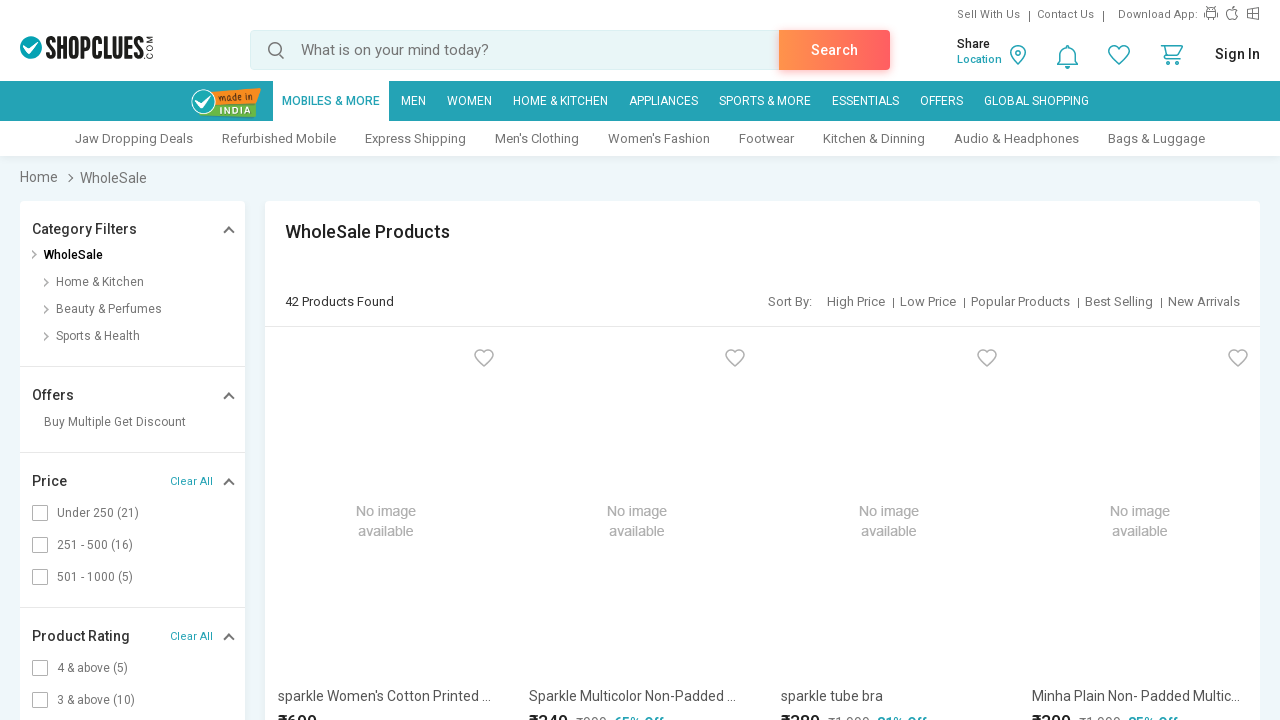

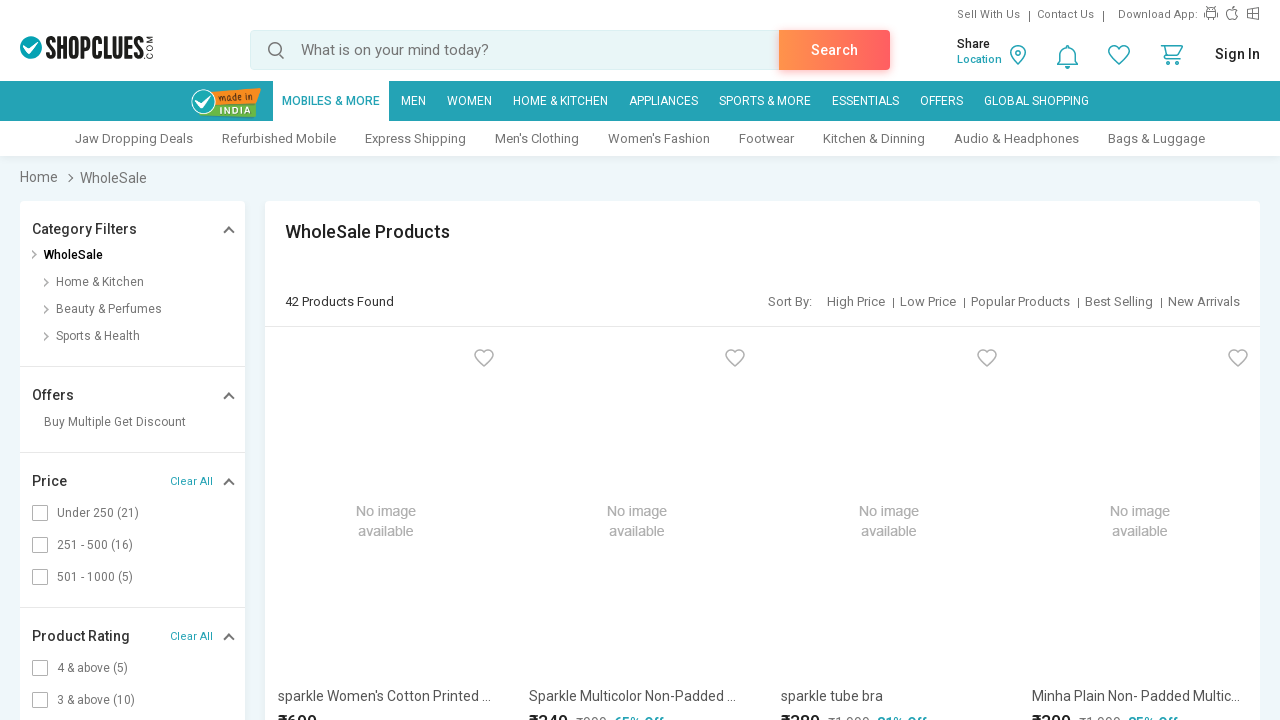